Navigates to the Rahul Shetty Academy Automation Practice page and verifies it loads successfully.

Starting URL: https://rahulshettyacademy.com/AutomationPractice/

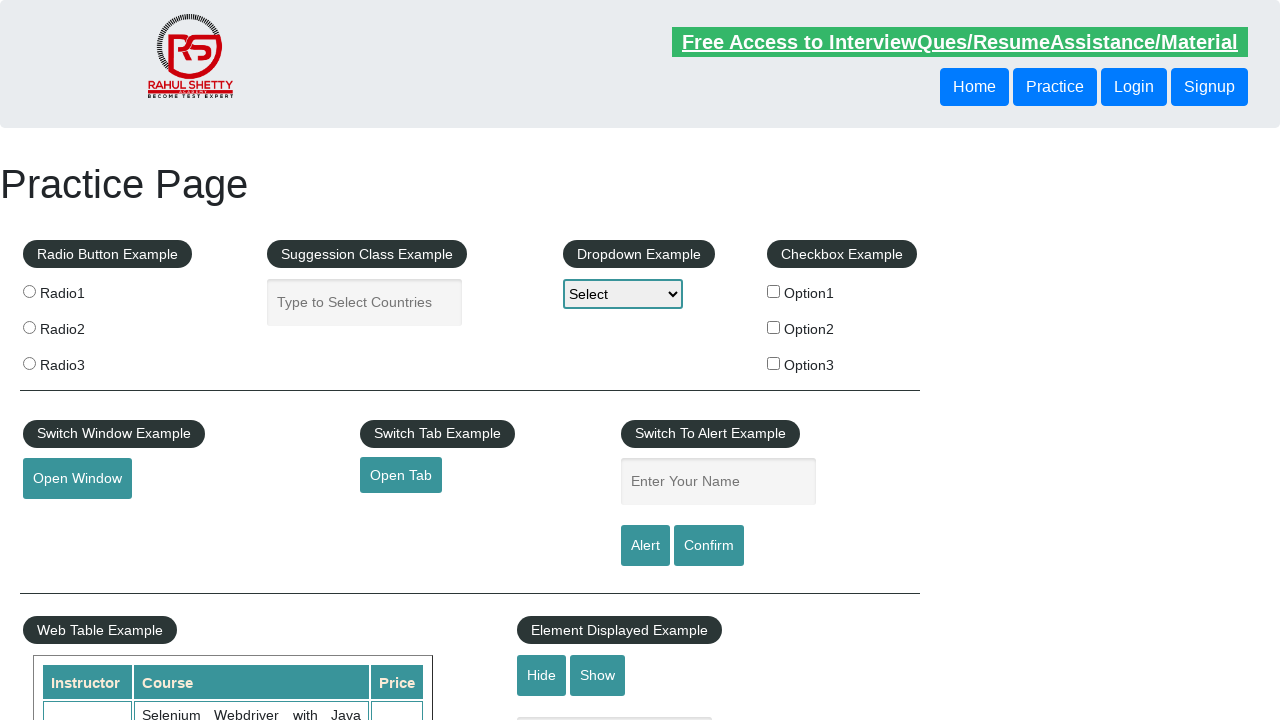

Page DOM content loaded on Rahul Shetty Academy Automation Practice page
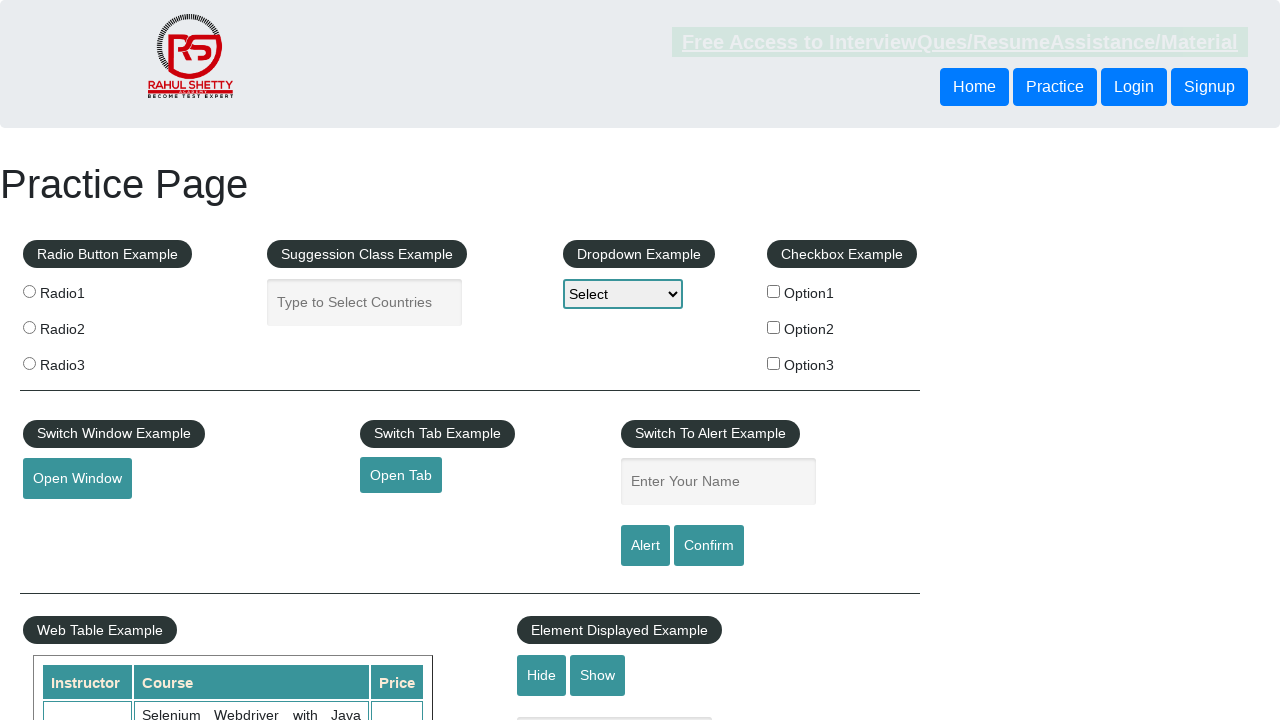

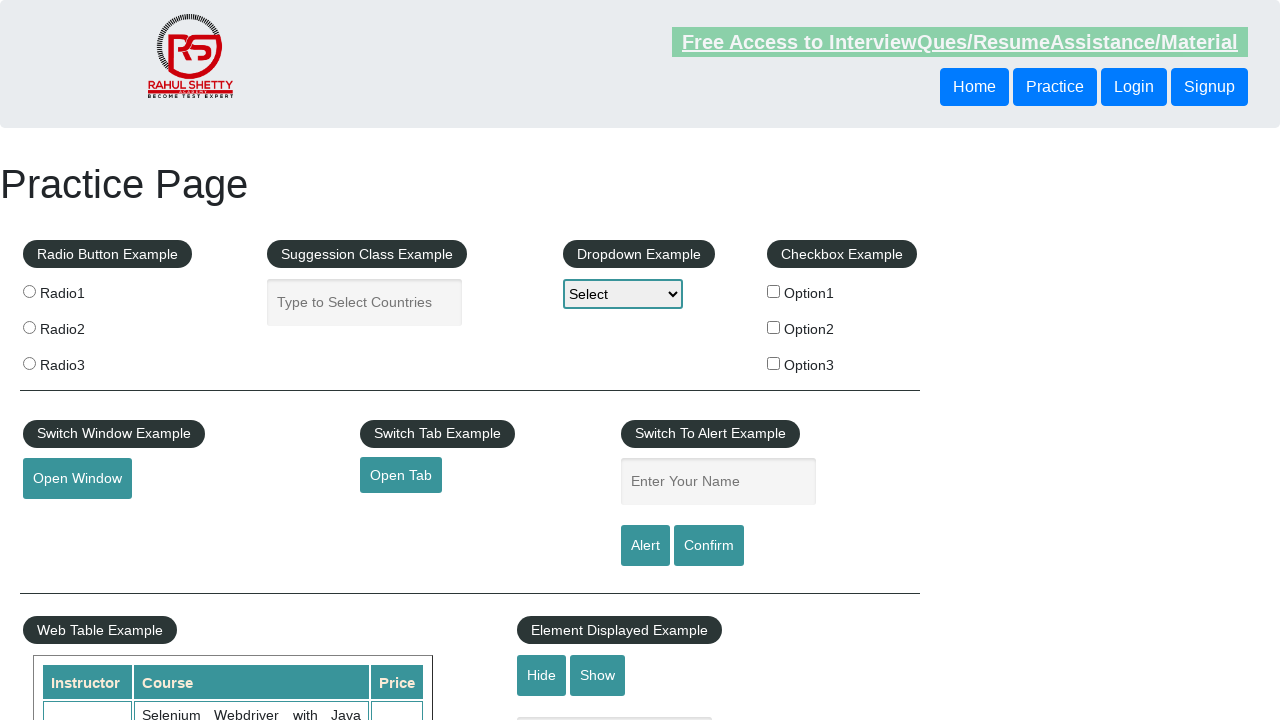